Tests number input field functionality by entering values, clearing the field, and entering new values

Starting URL: http://the-internet.herokuapp.com/inputs

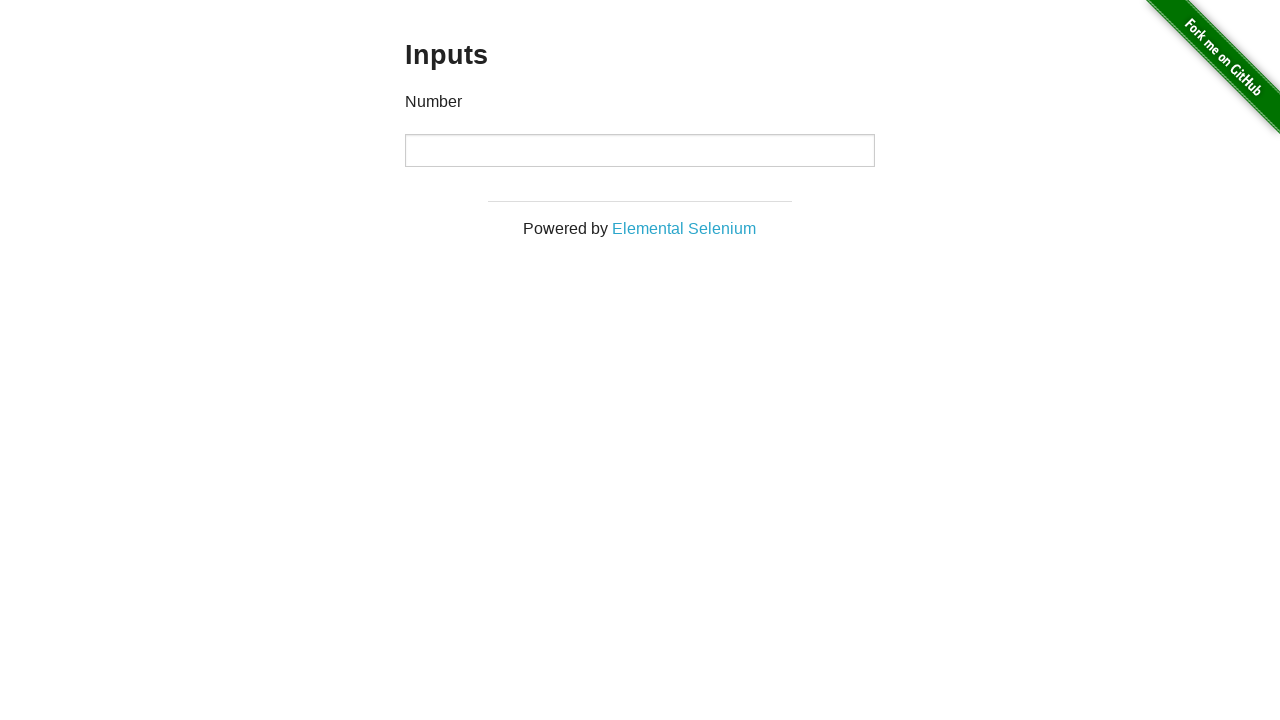

Located the number input field
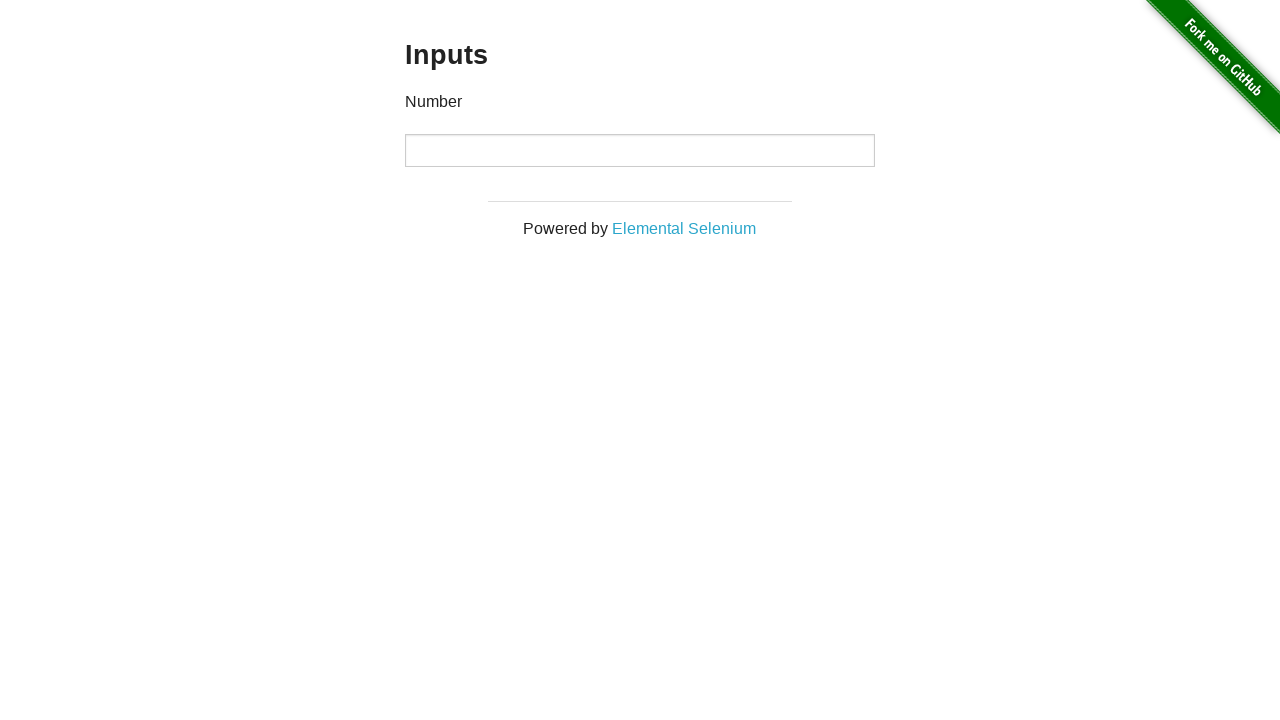

Entered value 1000 into the number input field on input[type='number']
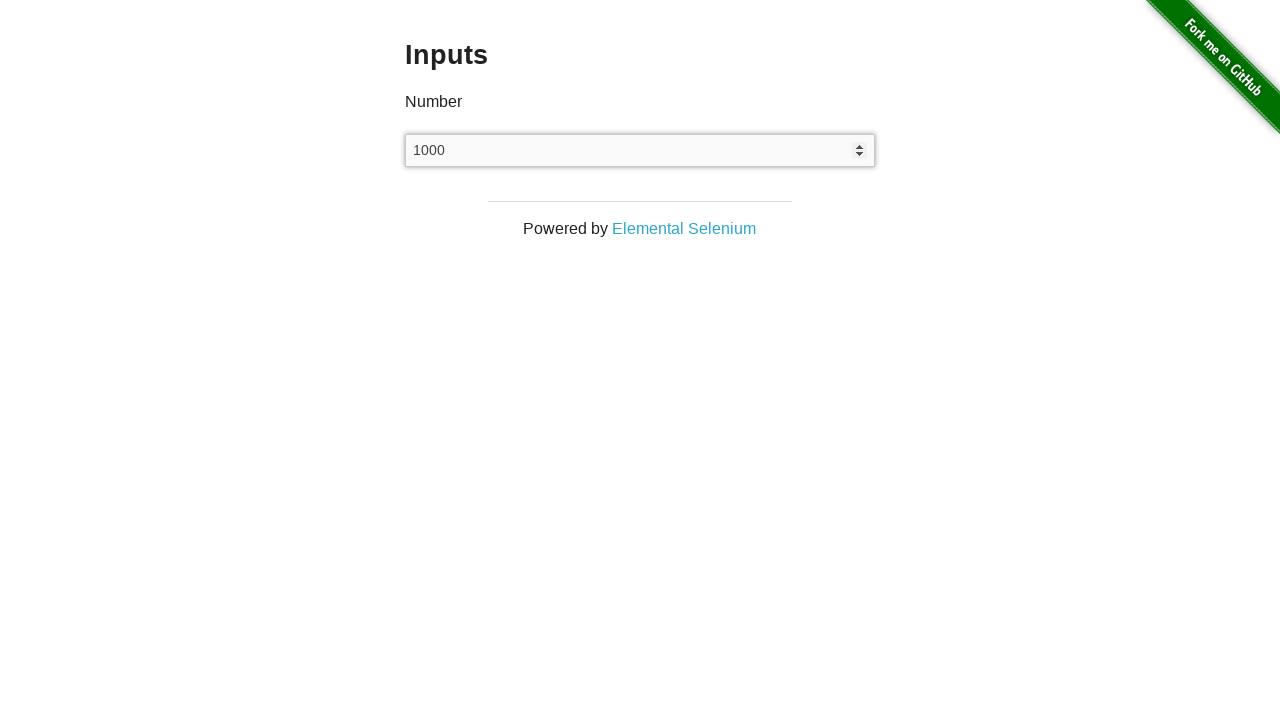

Cleared the number input field on input[type='number']
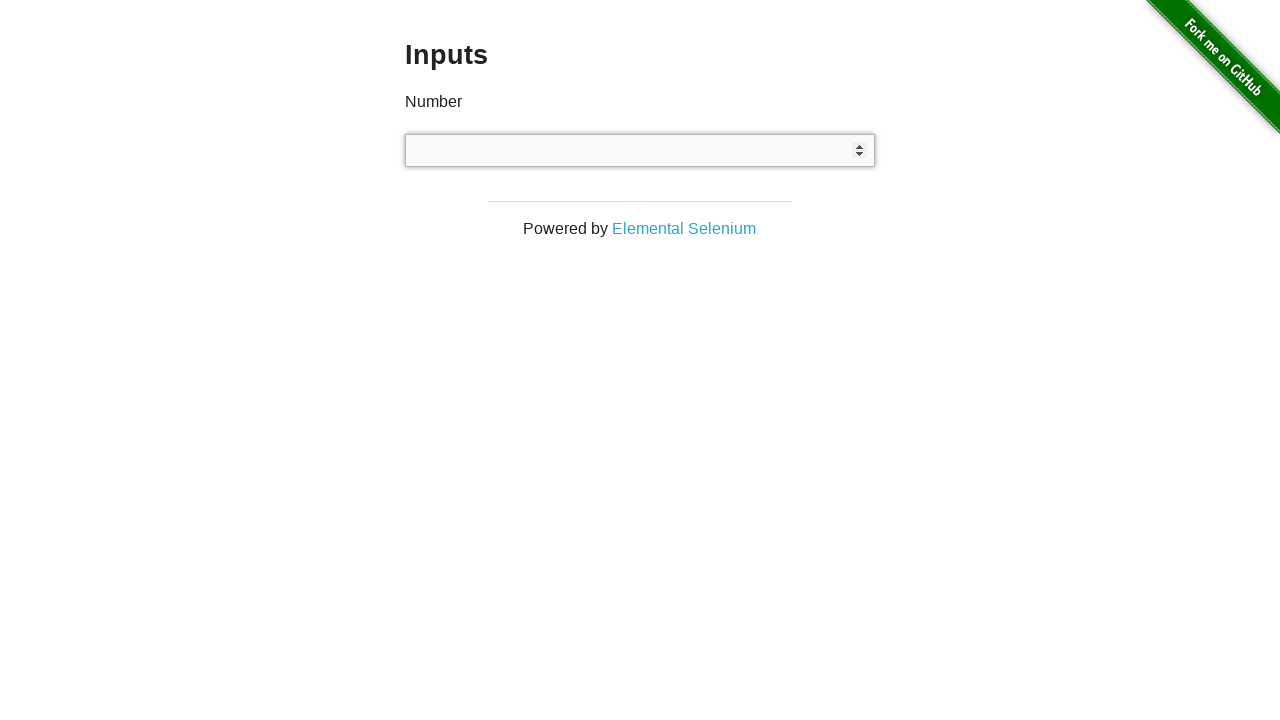

Entered value 999 into the number input field on input[type='number']
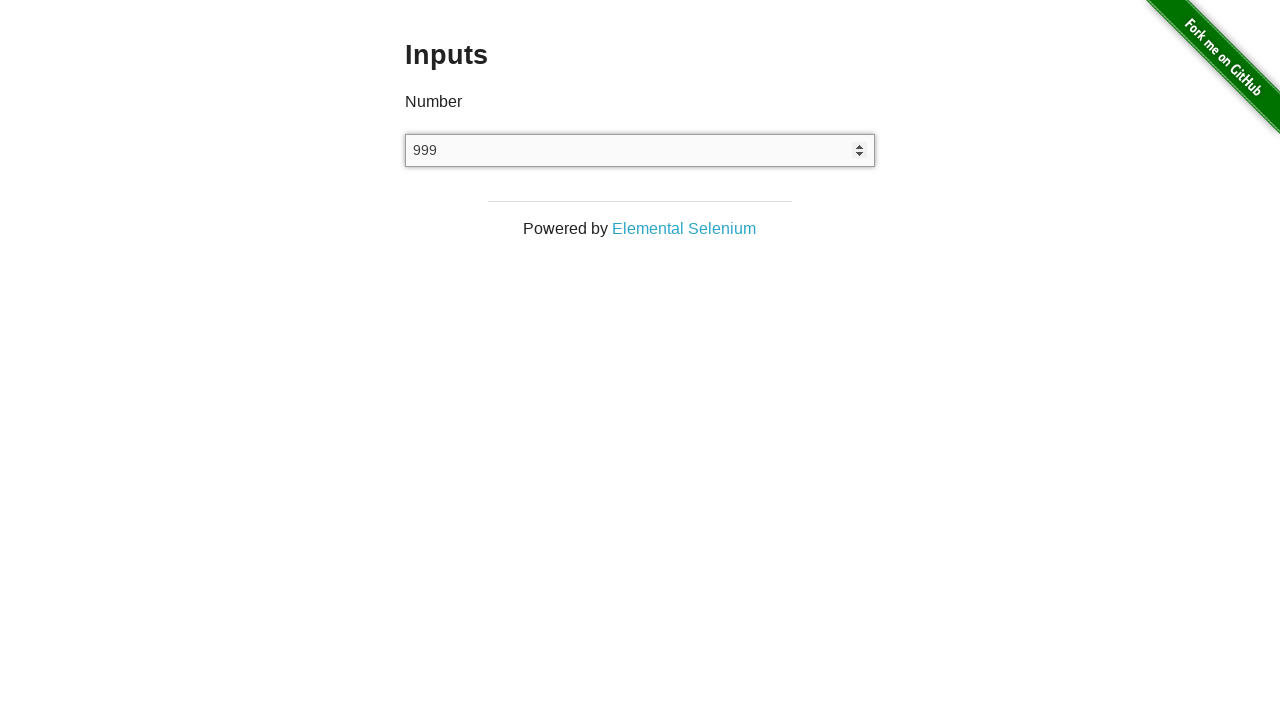

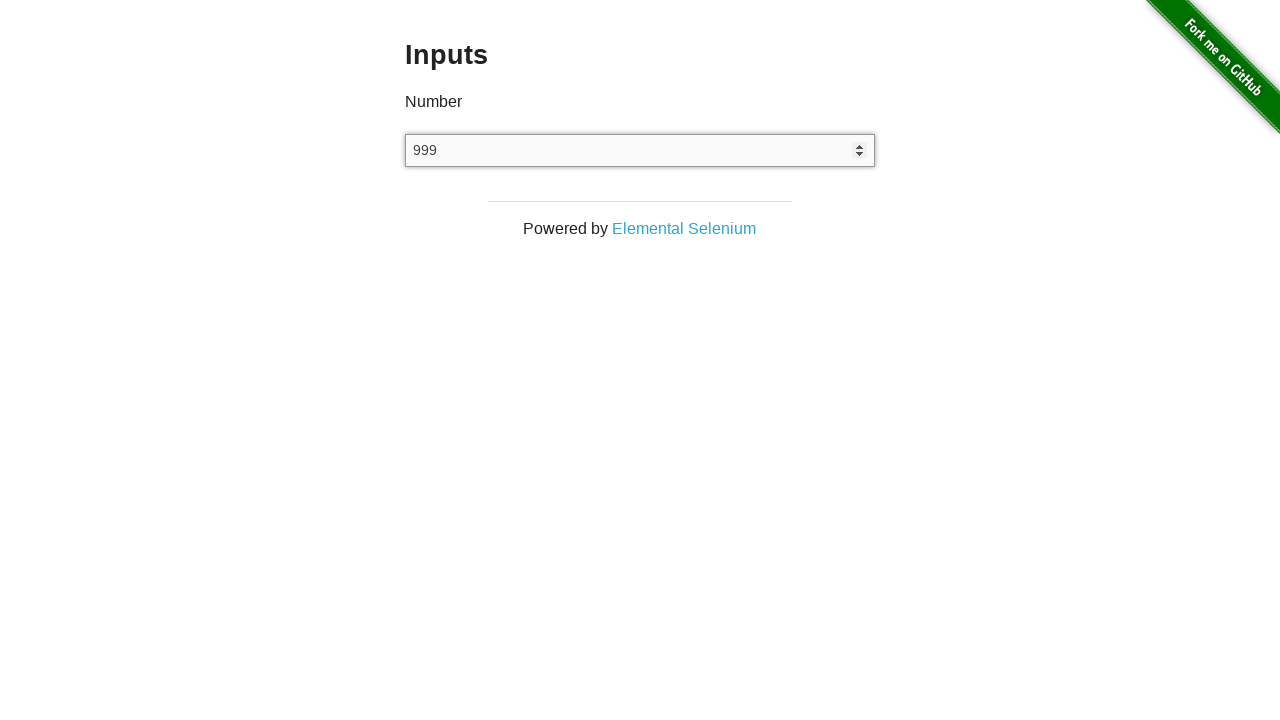